Navigates to JPL Space image page and clicks the full image button to view the featured image

Starting URL: https://data-class-jpl-space.s3.amazonaws.com/JPL_Space/index.html

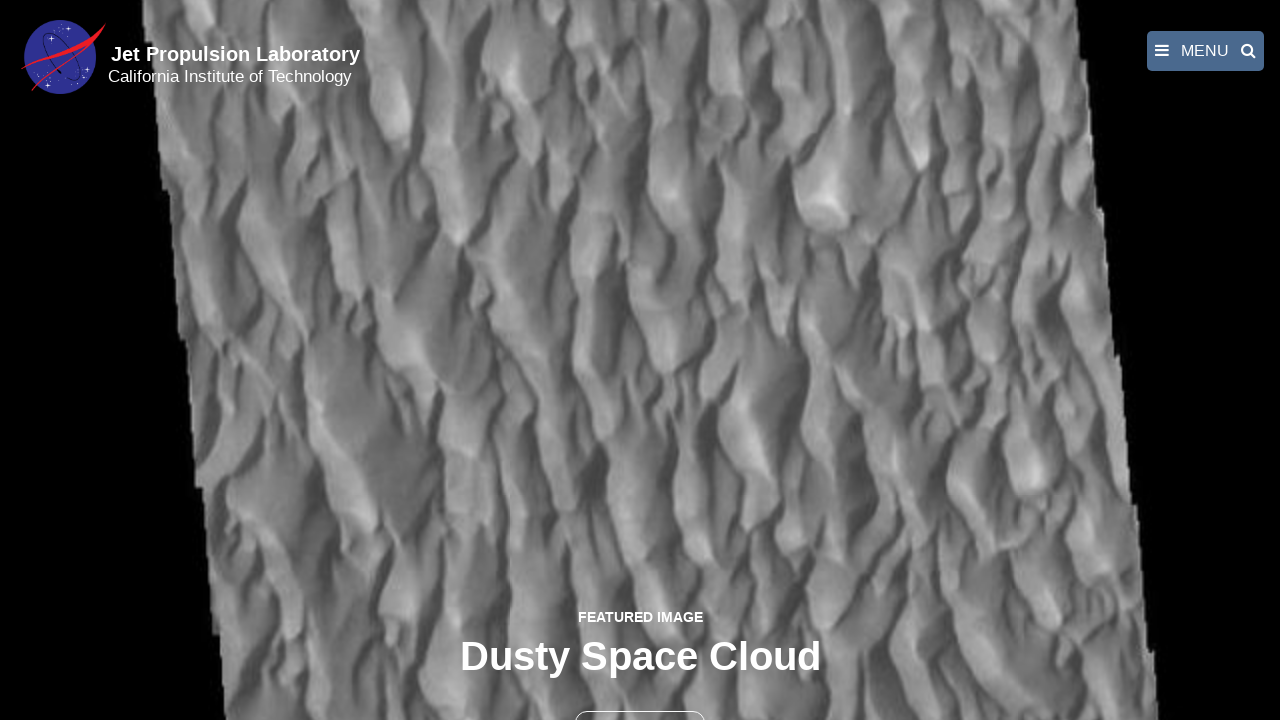

Navigated to JPL Space image page
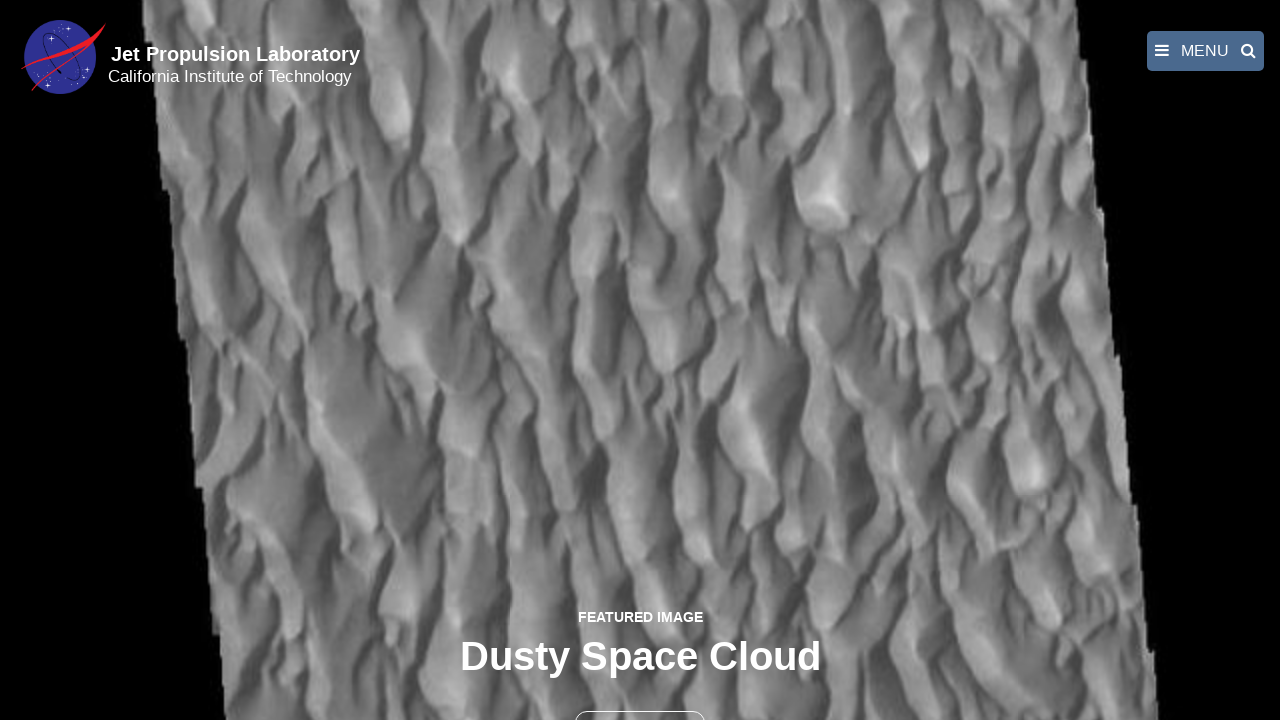

Clicked the full image button to view featured image at (640, 699) on button >> nth=1
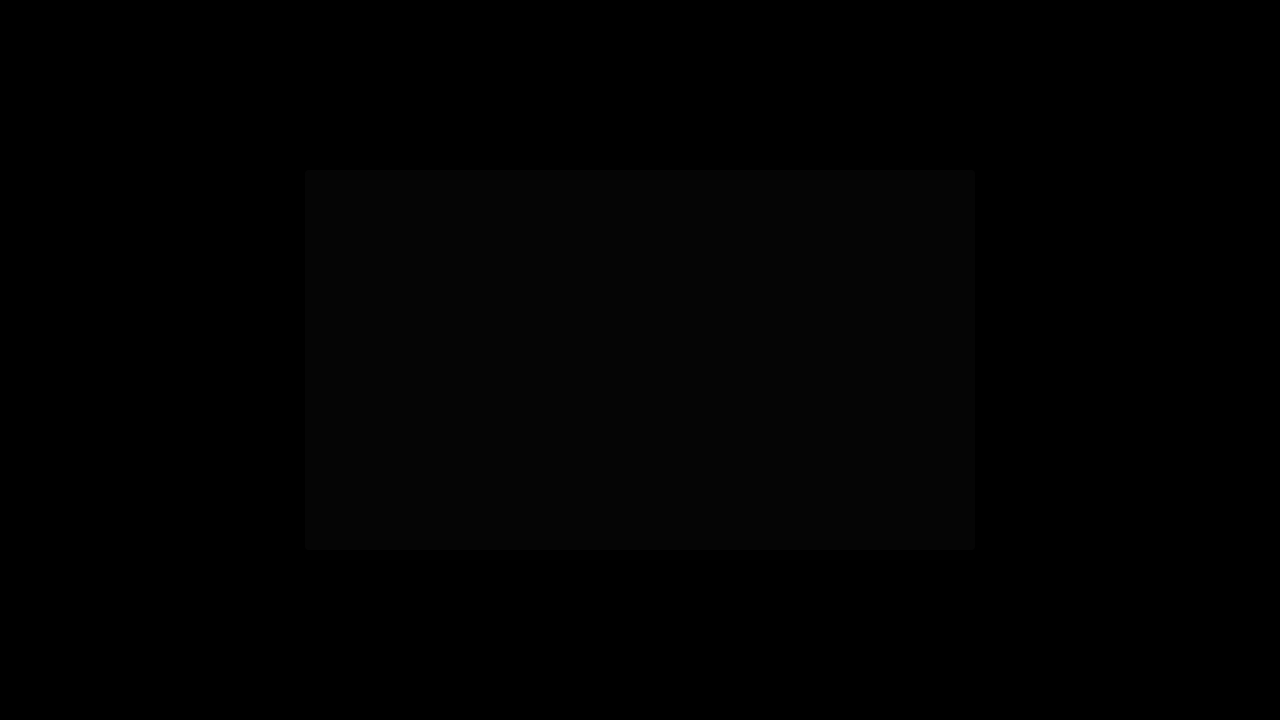

Full-size featured image loaded
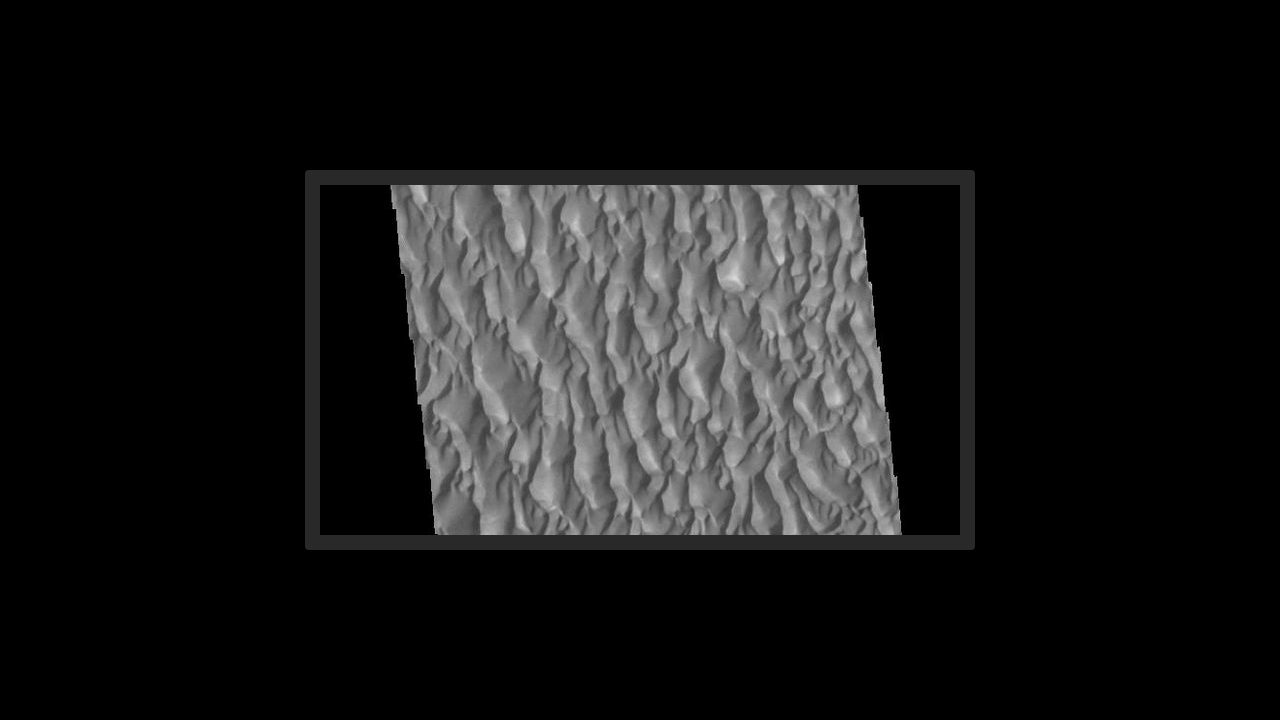

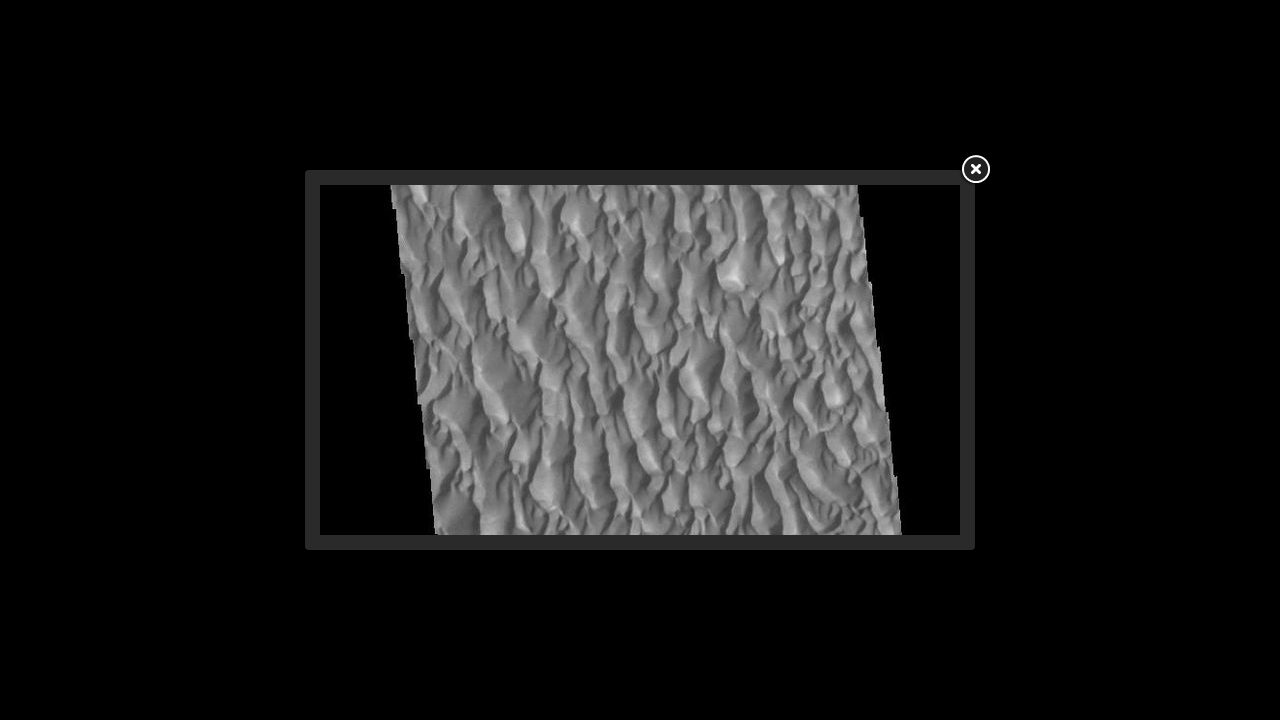